Navigates to GitHub signup page and fills in an email address in the email field

Starting URL: https://github.com/signup?ref_cta=Sign+up&ref_loc=header+logged+out&ref_page=%2F&source=header-home

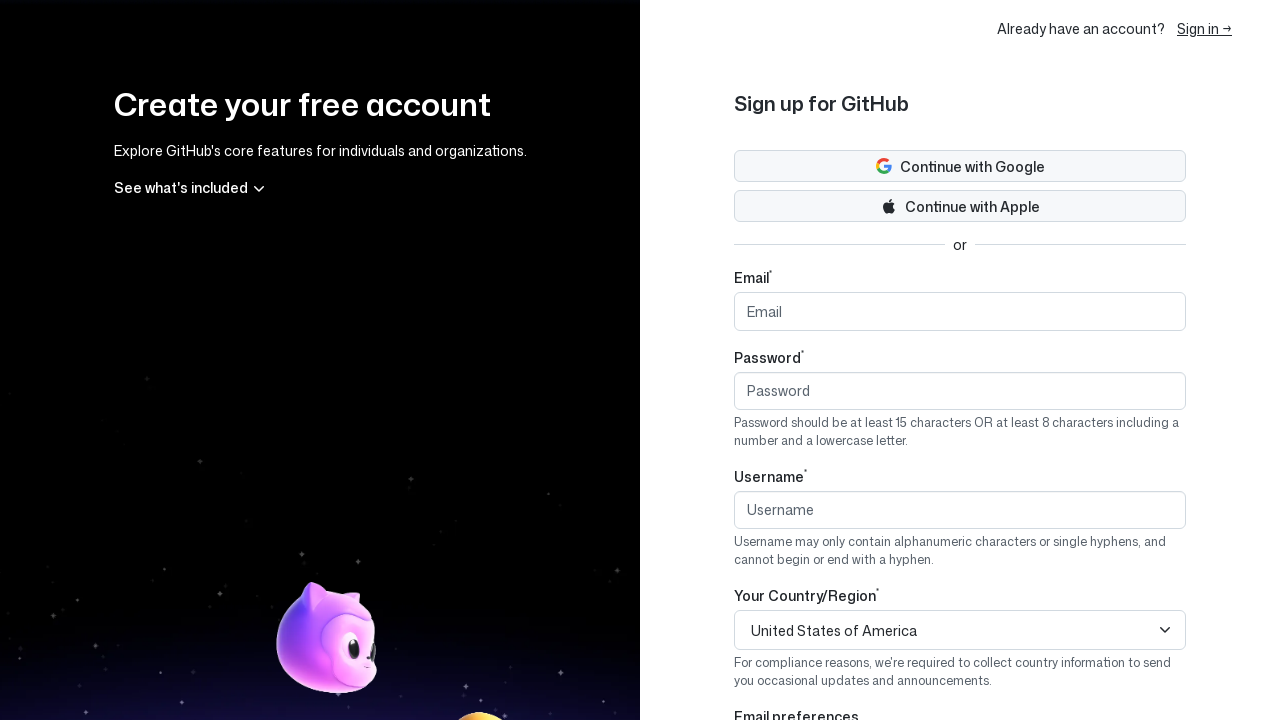

Navigated to GitHub signup page
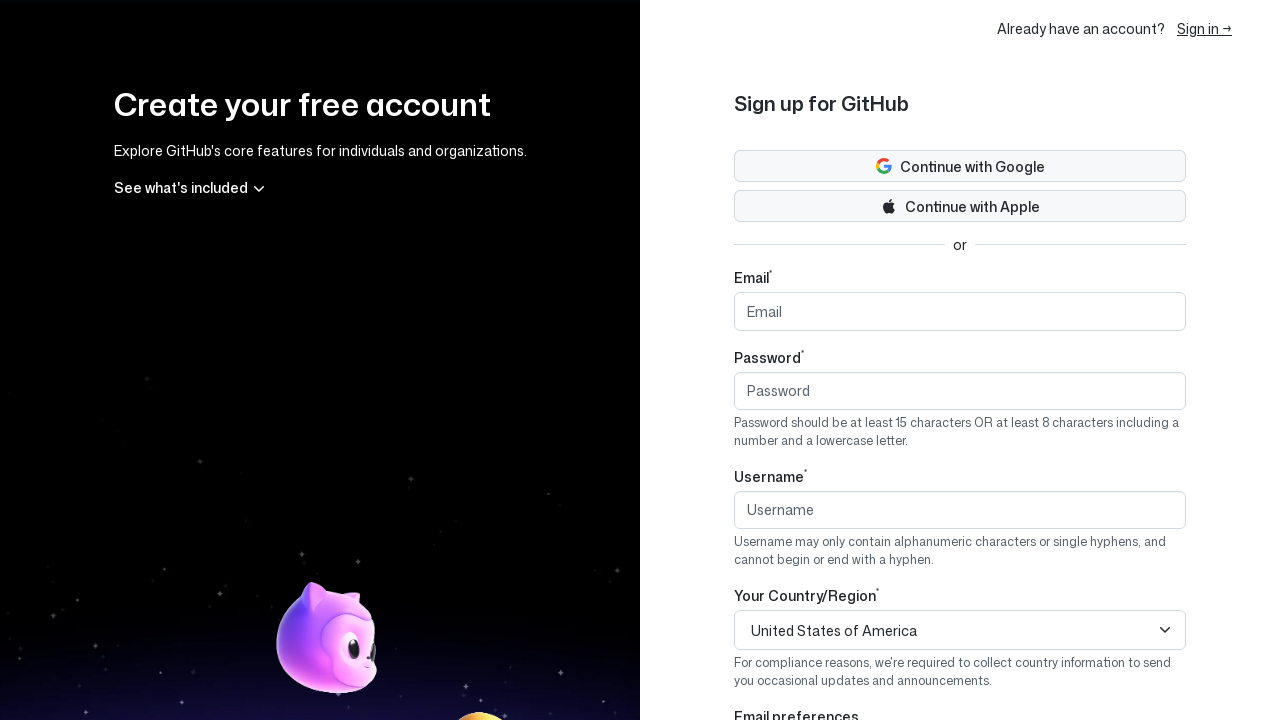

Filled email field with testuser543@example.com on #email
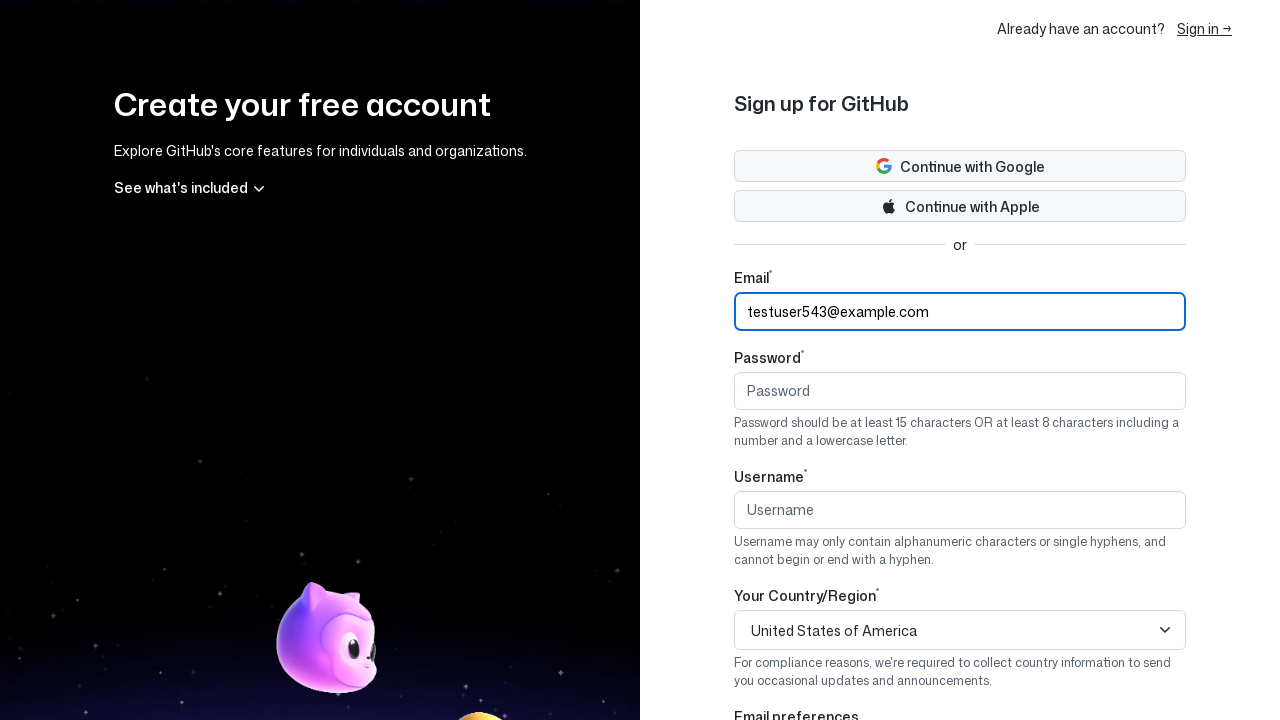

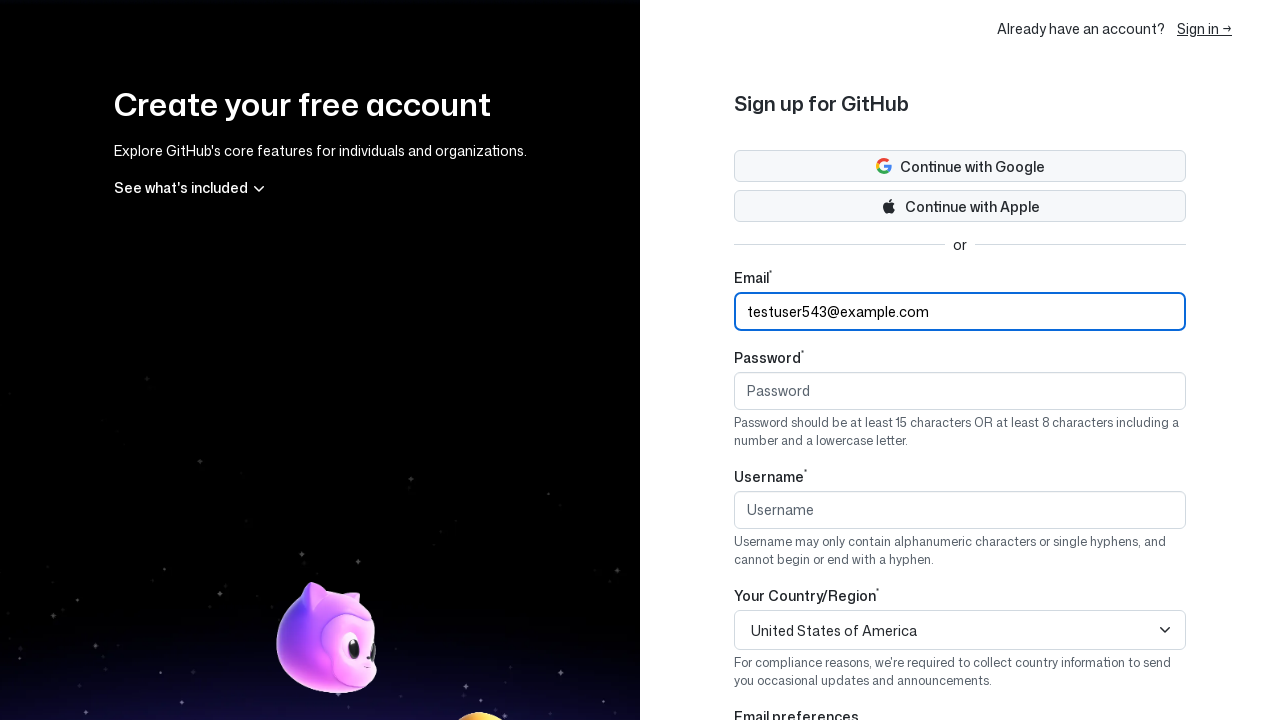